Tests the redBus homepage by navigating to it and verifying the page title matches the expected value for the bus booking website.

Starting URL: https://www.redbus.in/

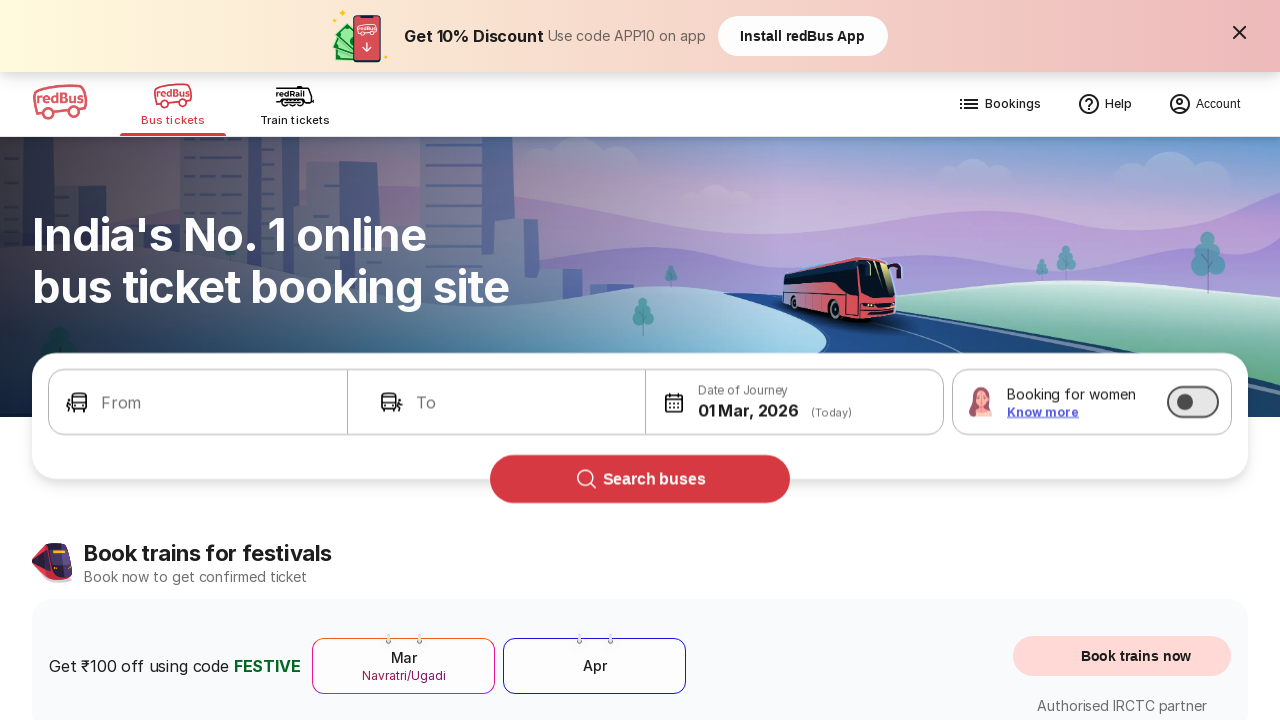

Retrieved actual page title from redBus homepage
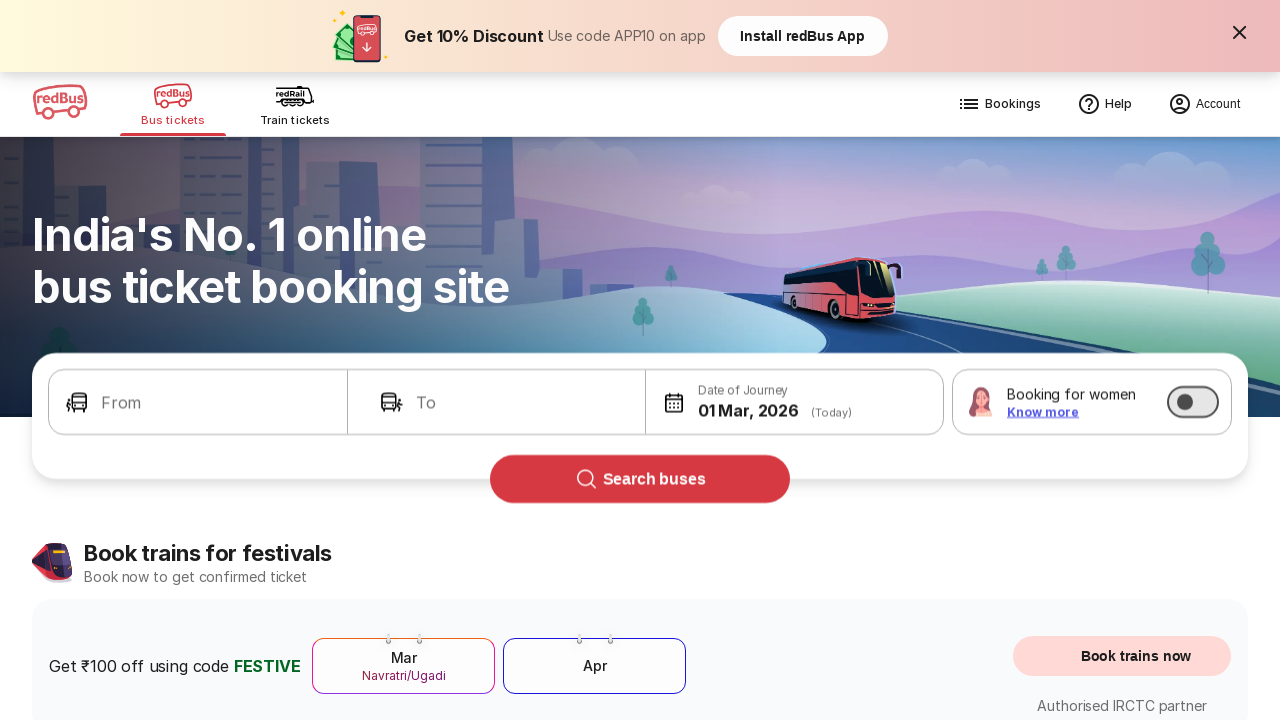

Waited for page to reach domcontentloaded state
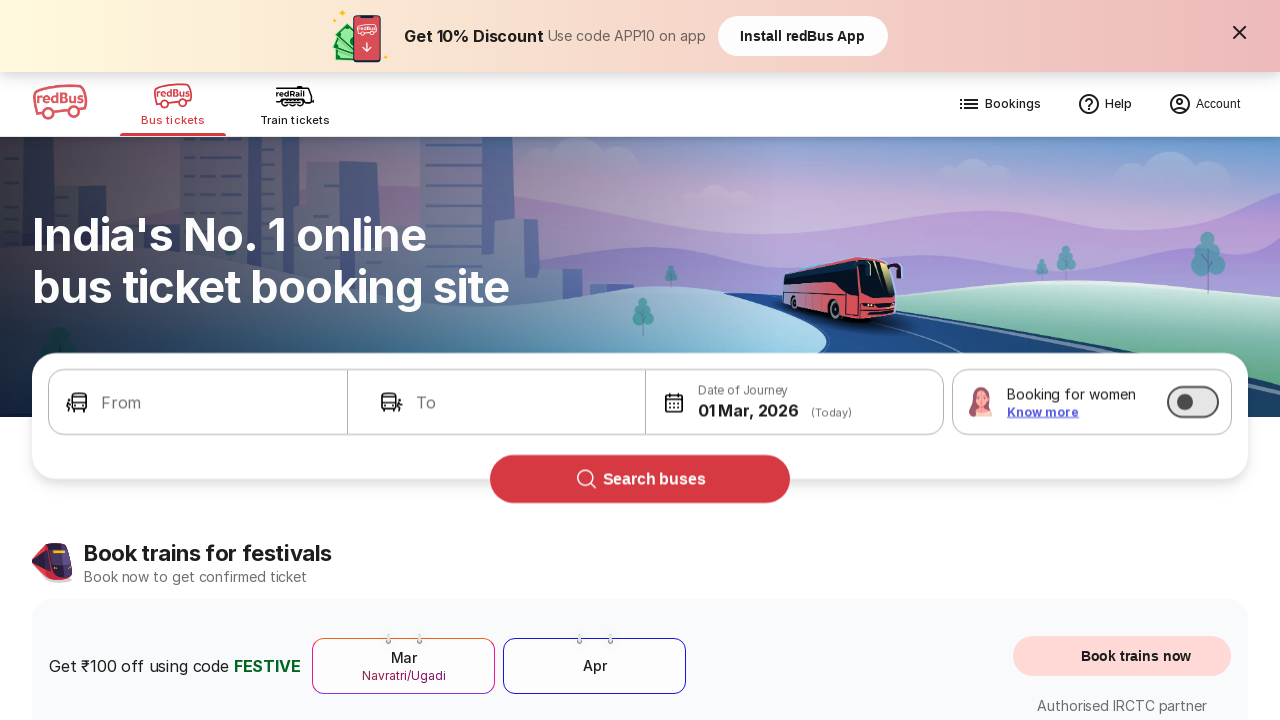

Verified page title contains 'redBus' - Assertion passed
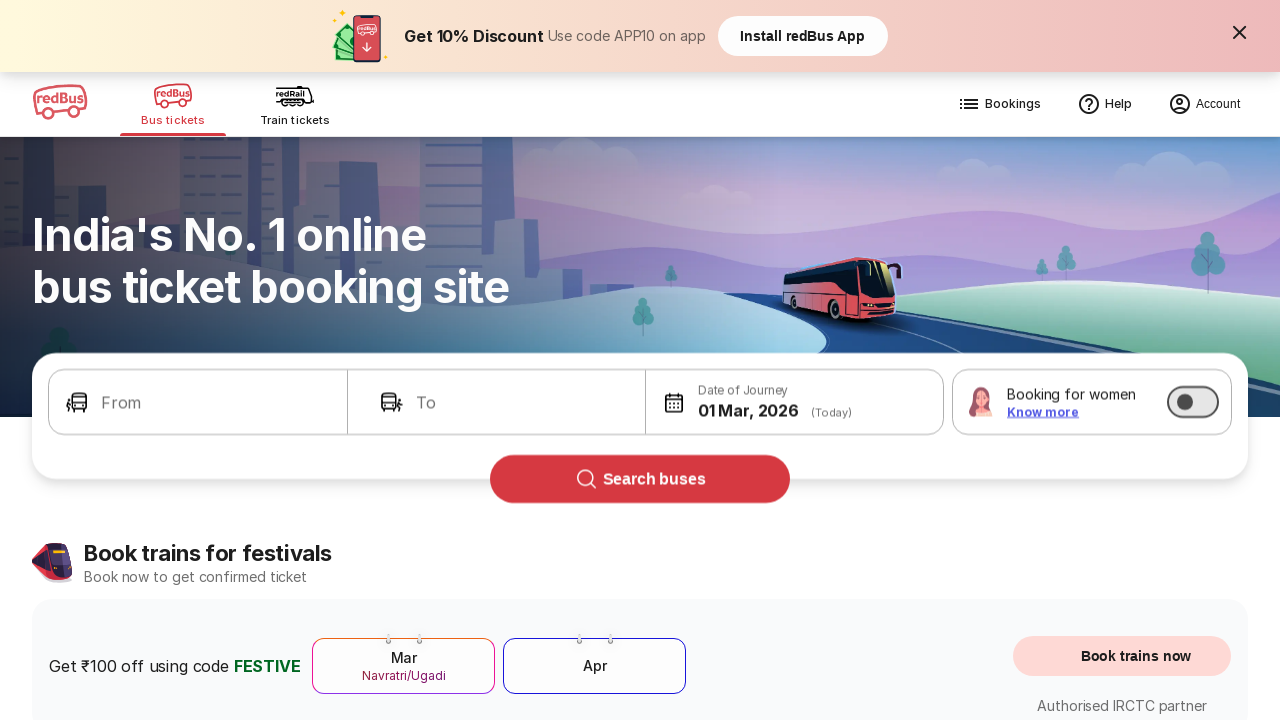

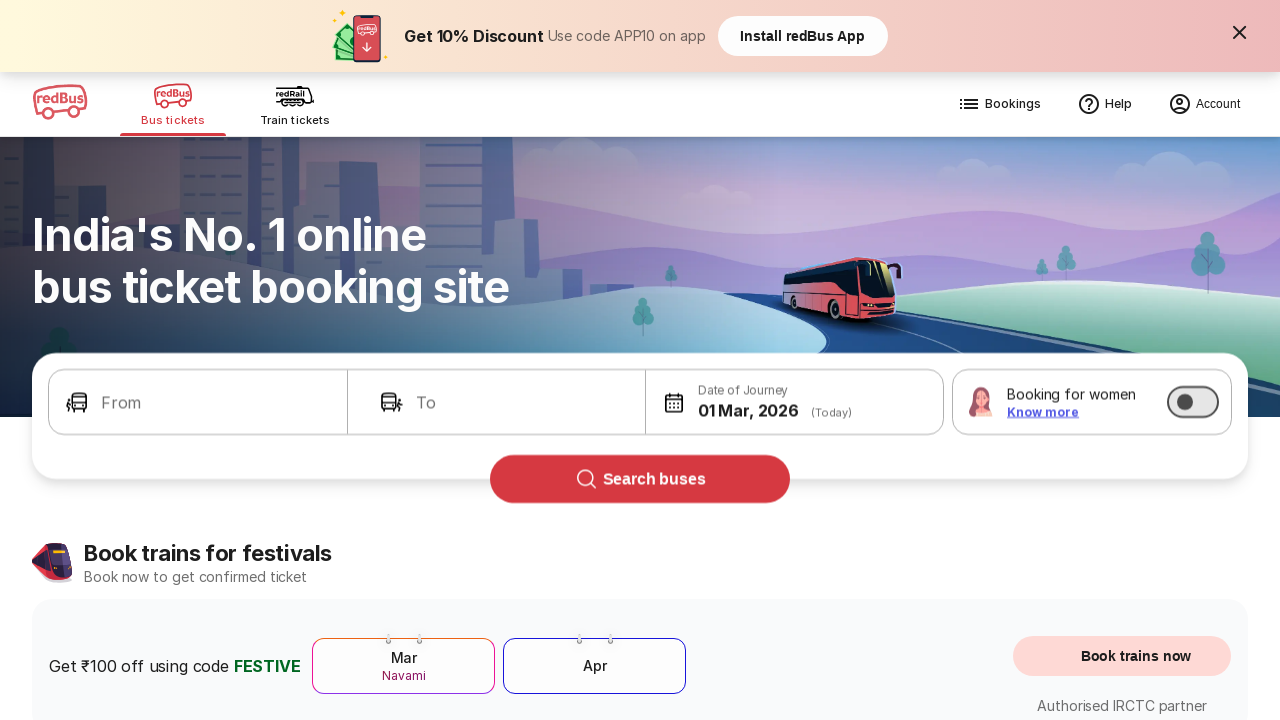